Tests that a bank manager can access the manager dashboard by clicking the Bank Manager Login button and verifies that the Add Customer, Open Account, and Customers buttons are visible.

Starting URL: https://www.globalsqa.com/angularJs-protractor/BankingProject/#/login

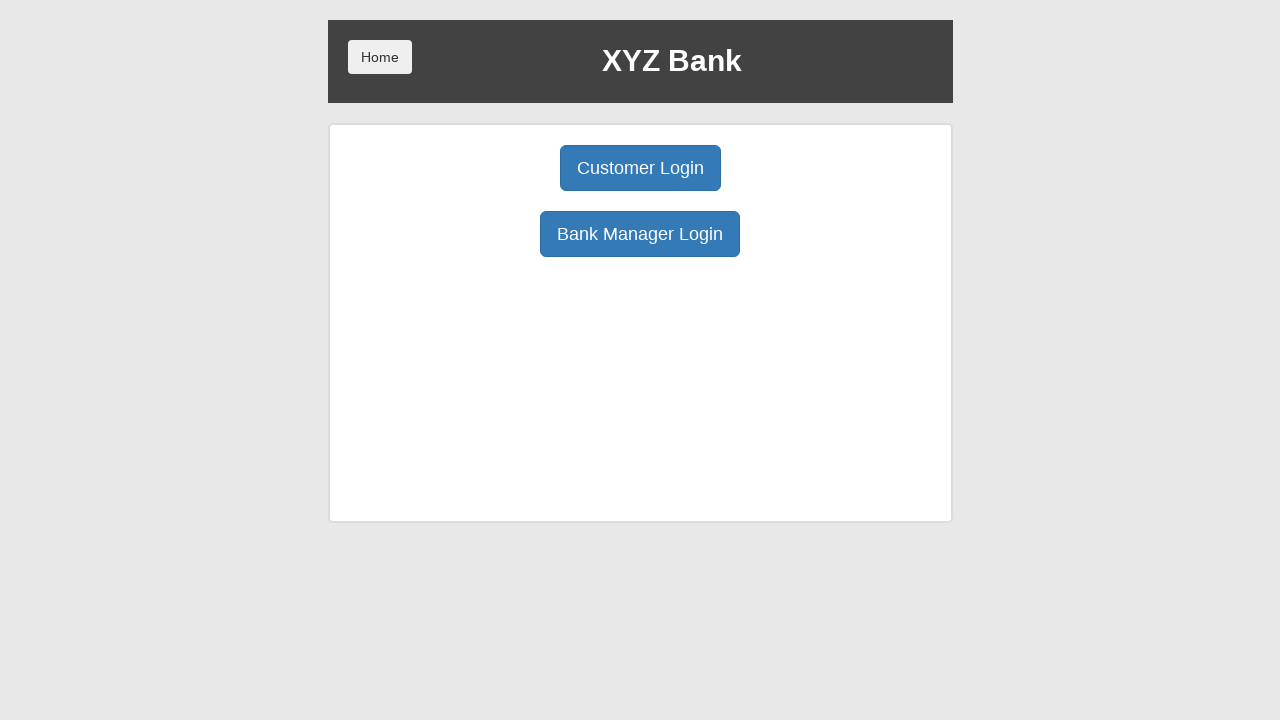

Clicked Bank Manager Login button at (640, 234) on button:has-text('Bank Manager Login')
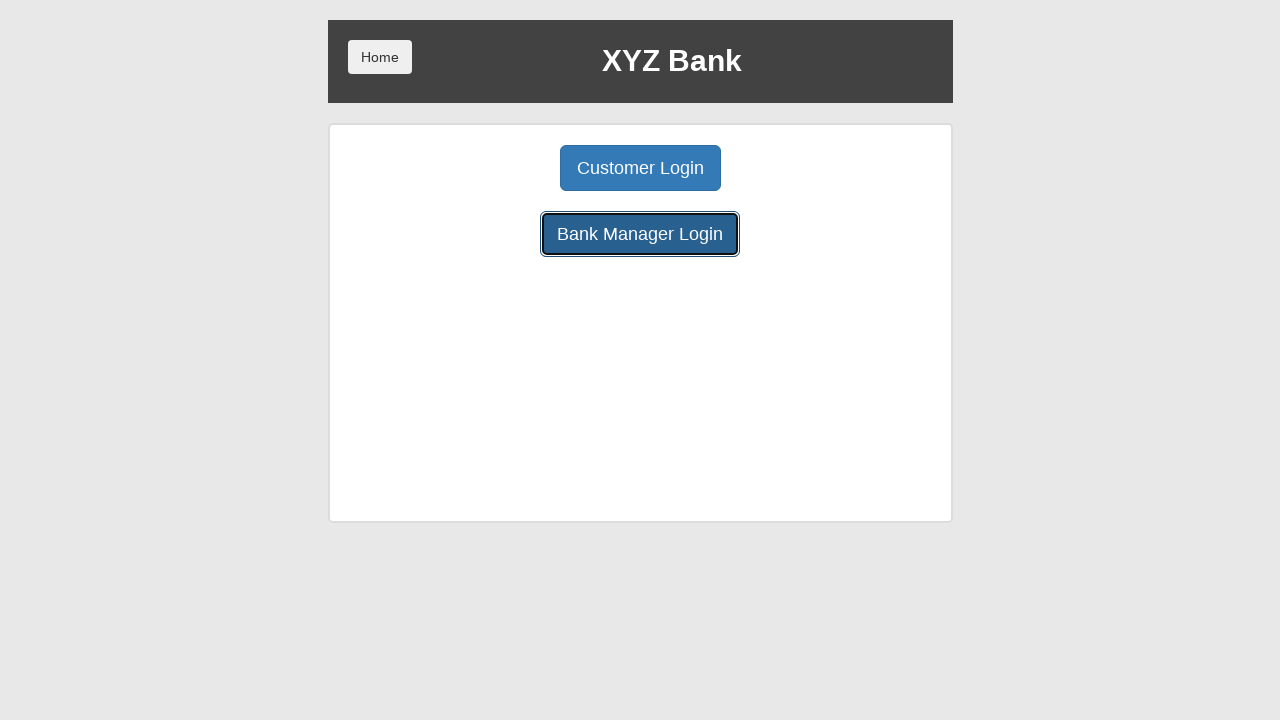

Waited for page to reach networkidle state
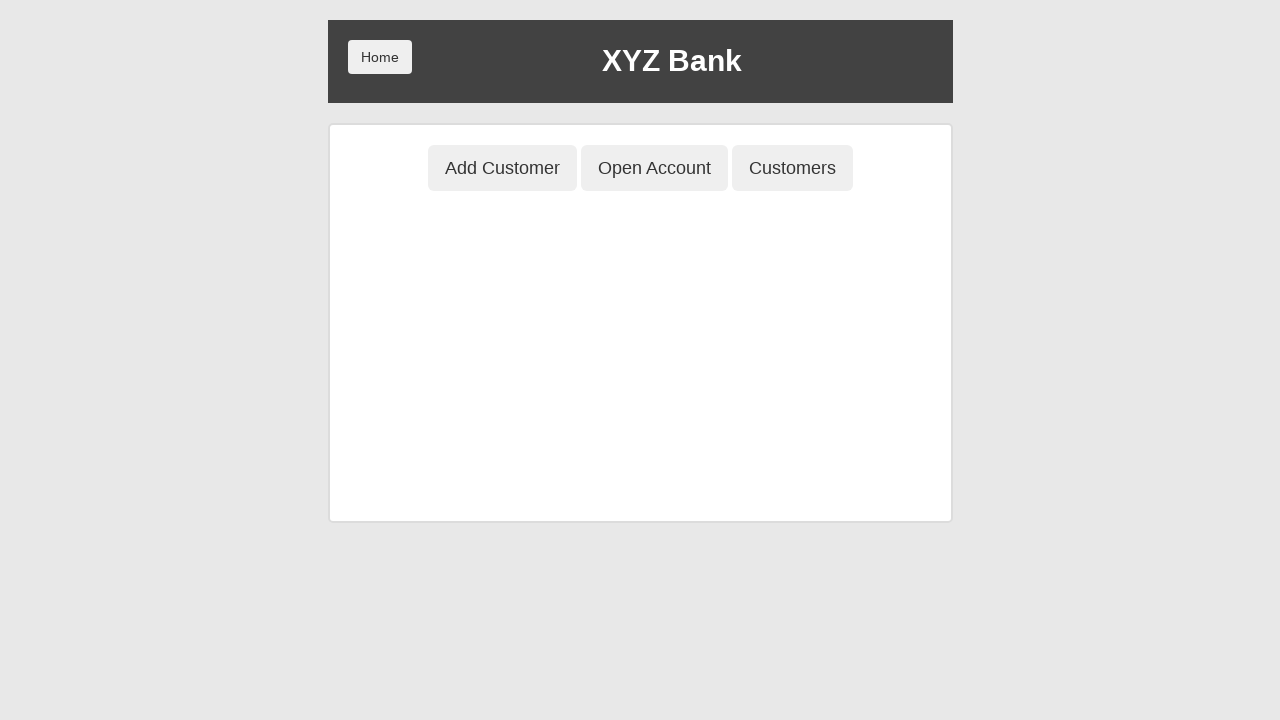

Verified Add Customer button is visible
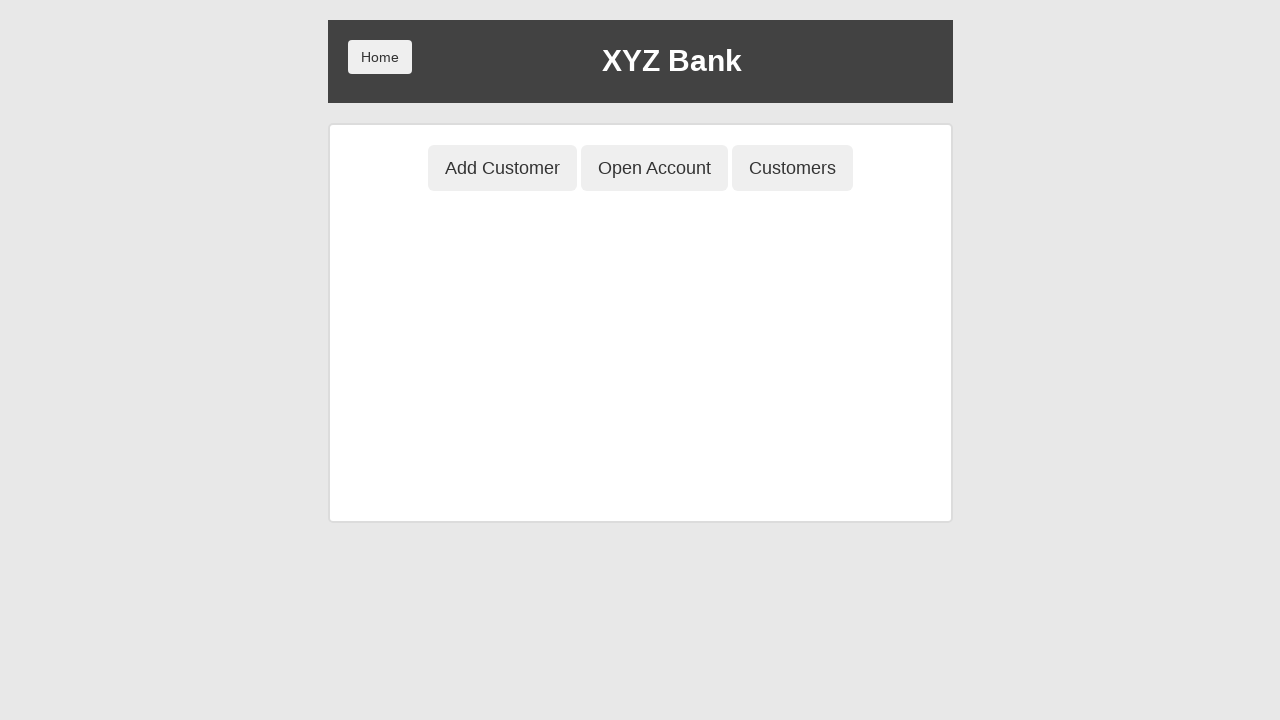

Verified Open Account button is visible
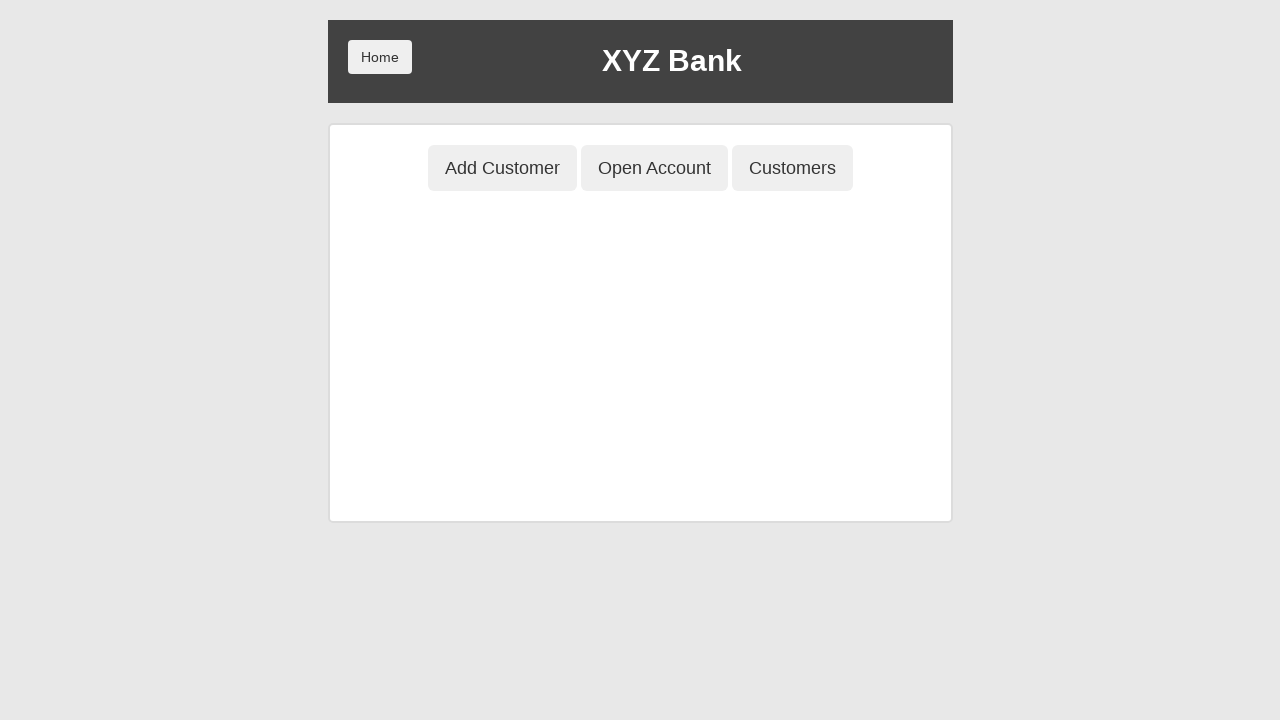

Verified Customers button is visible
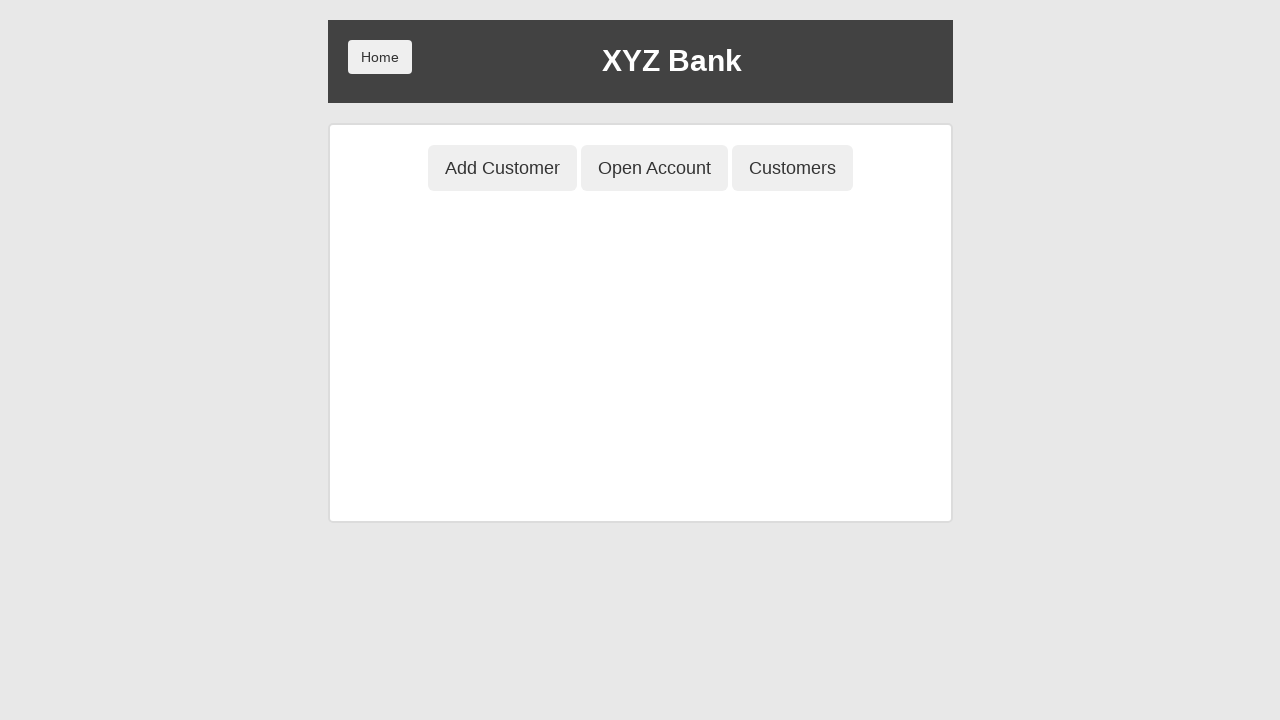

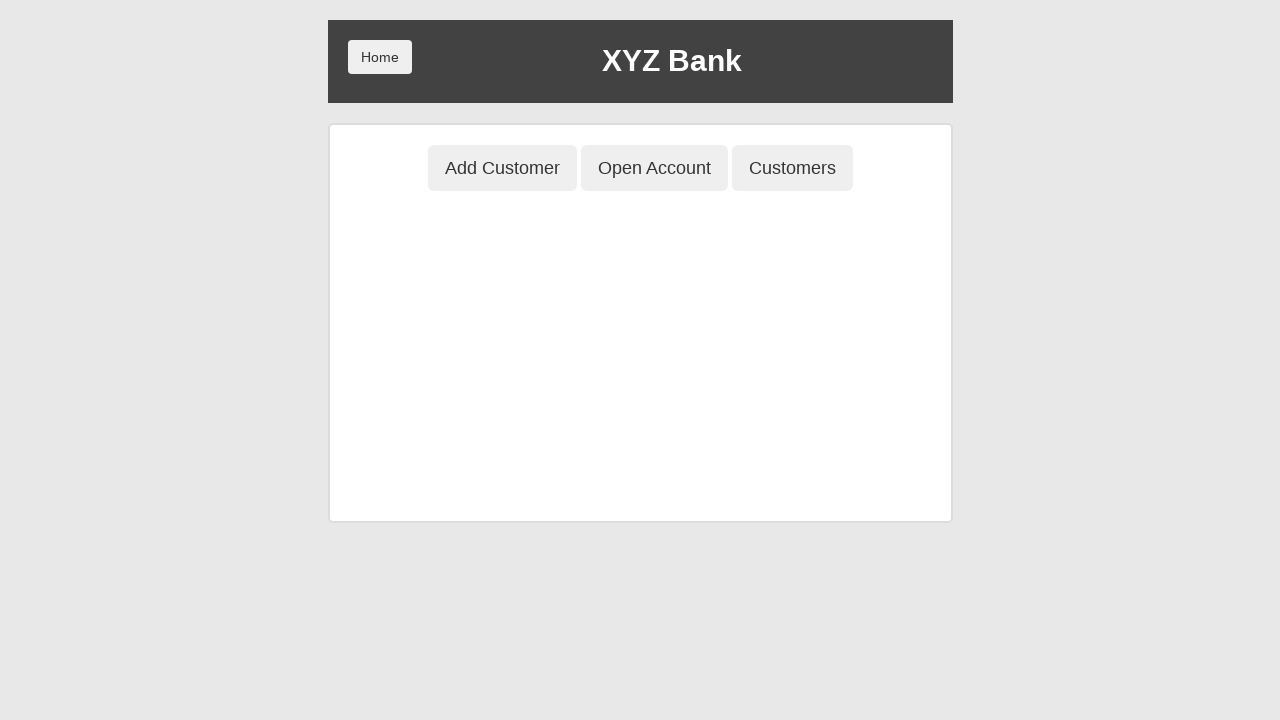